Tests shoe size validation by entering invalid text and verifying the validation error message

Starting URL: https://lm.skillbox.cc/qa_tester/module03/practice1/

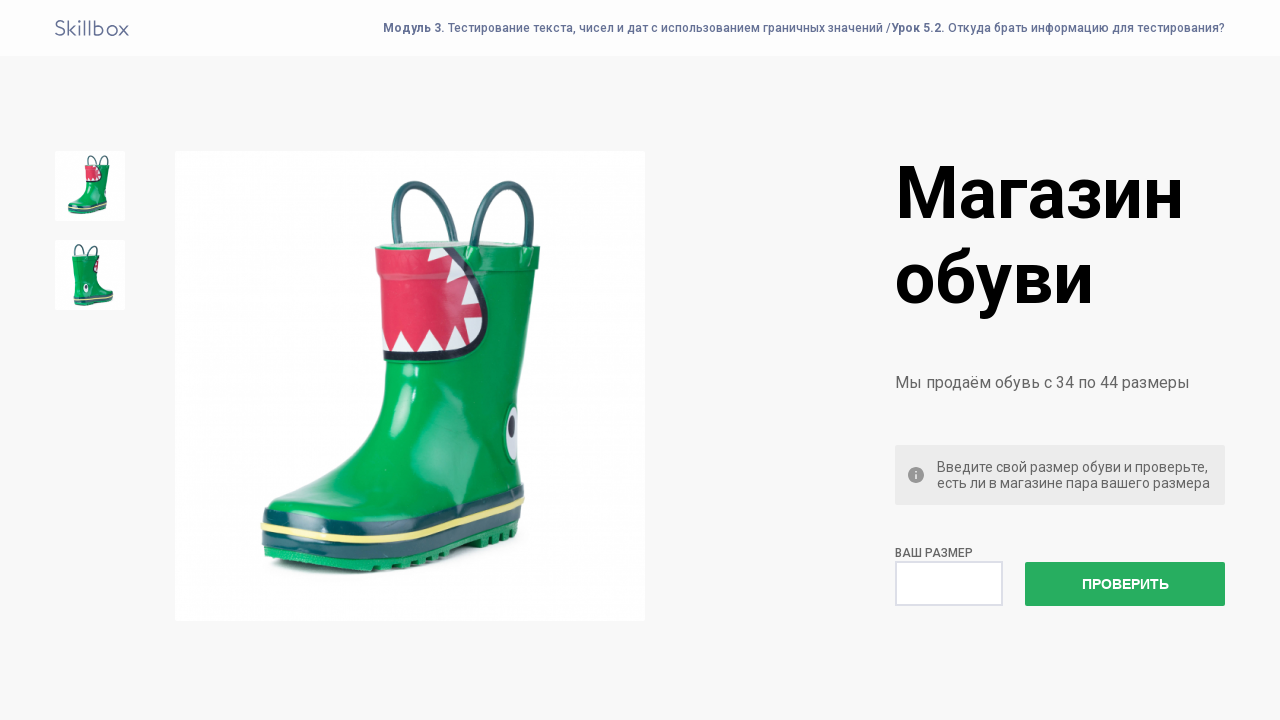

Entered invalid text 'gaga' in shoe size field on #size
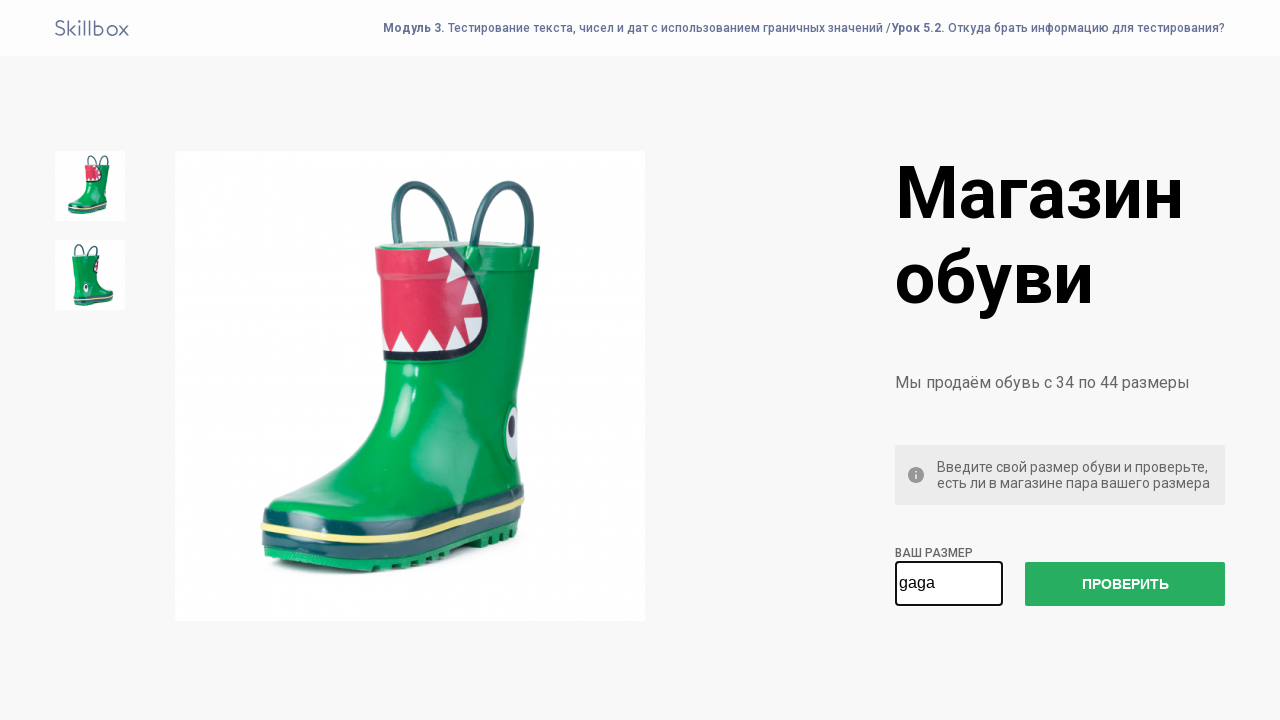

Clicked check size button to validate input at (1125, 584) on #check-size-button
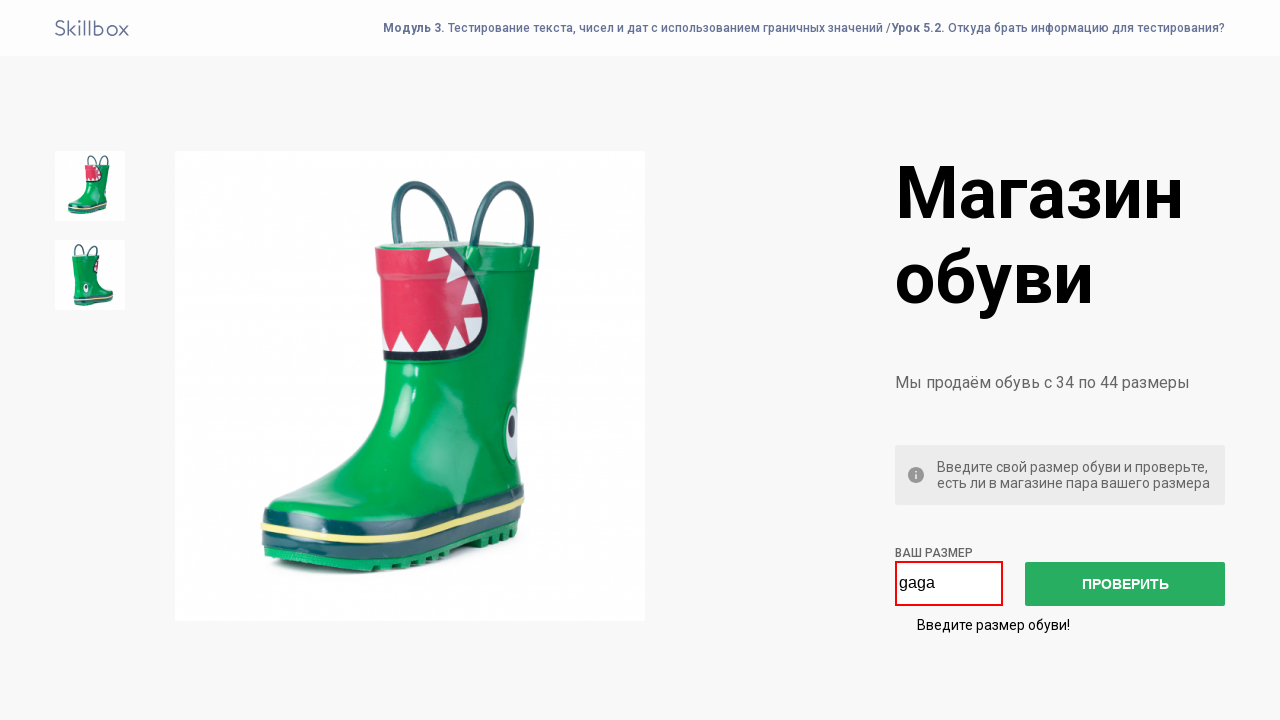

Validation error message appeared as expected
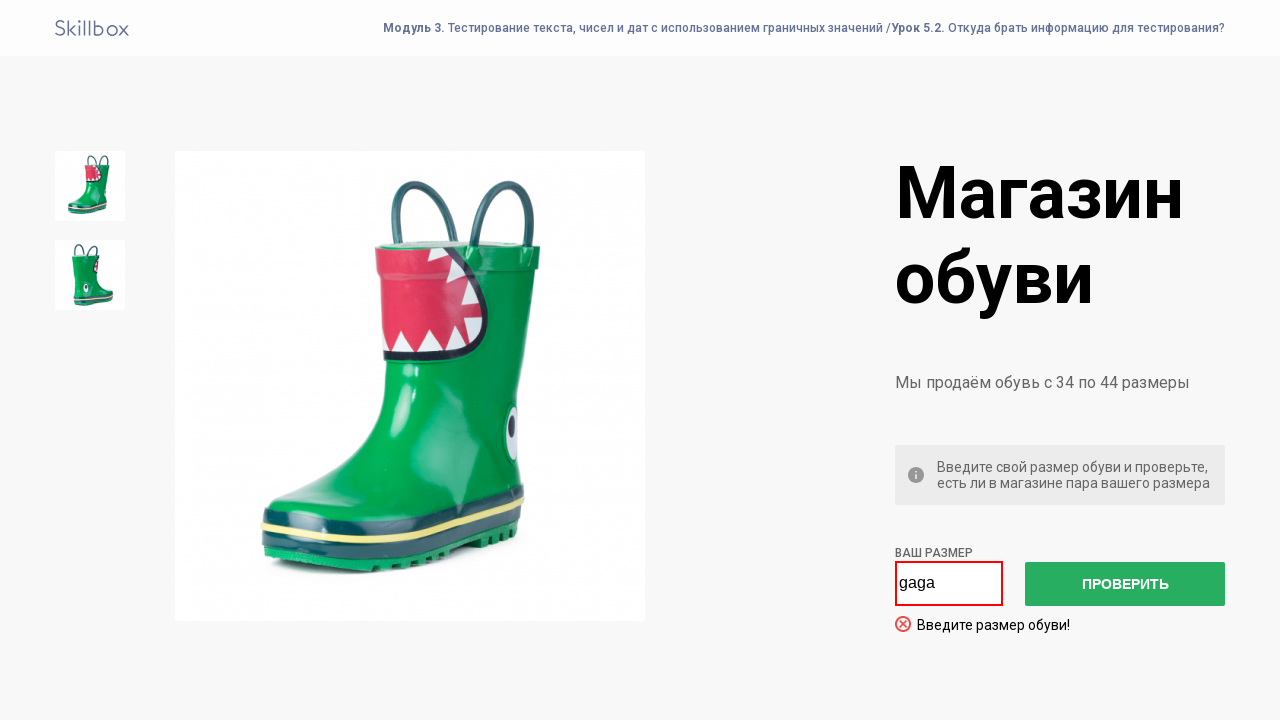

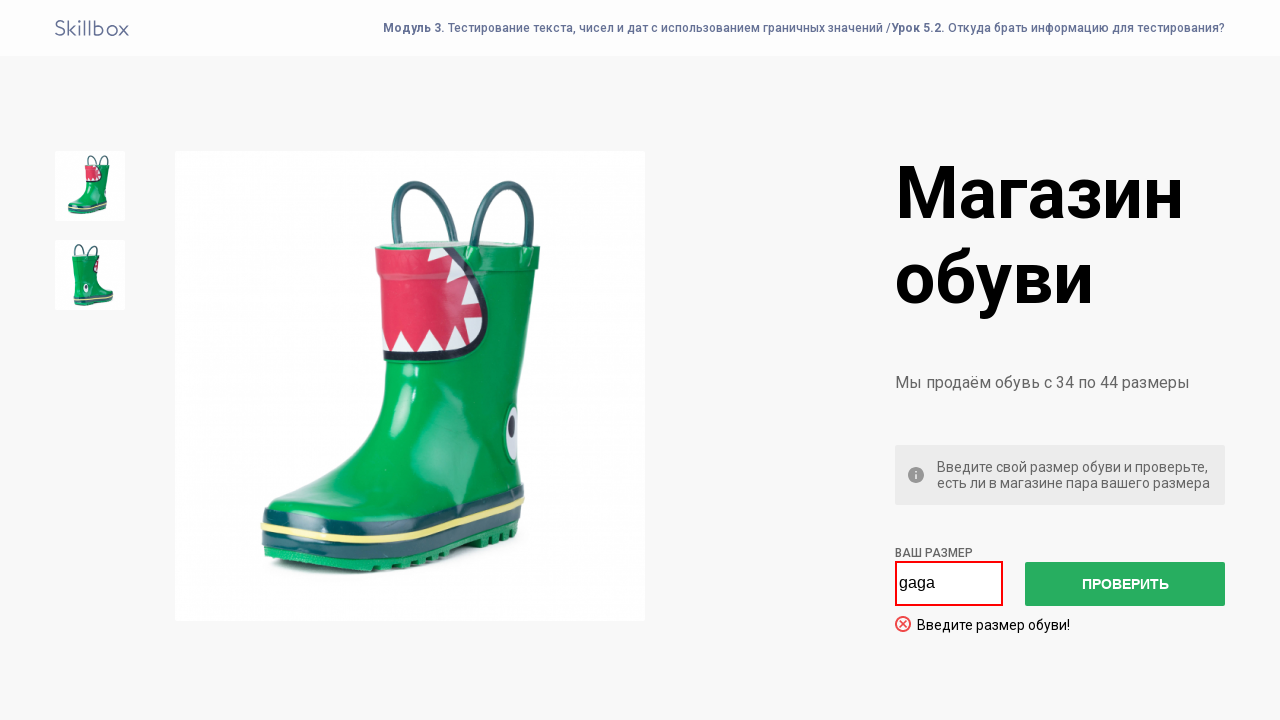